Tests various UI controls including dropdown selection, radio buttons, checkboxes, and link attributes on a practice page

Starting URL: https://rahulshettyacademy.com/loginpagePractise/

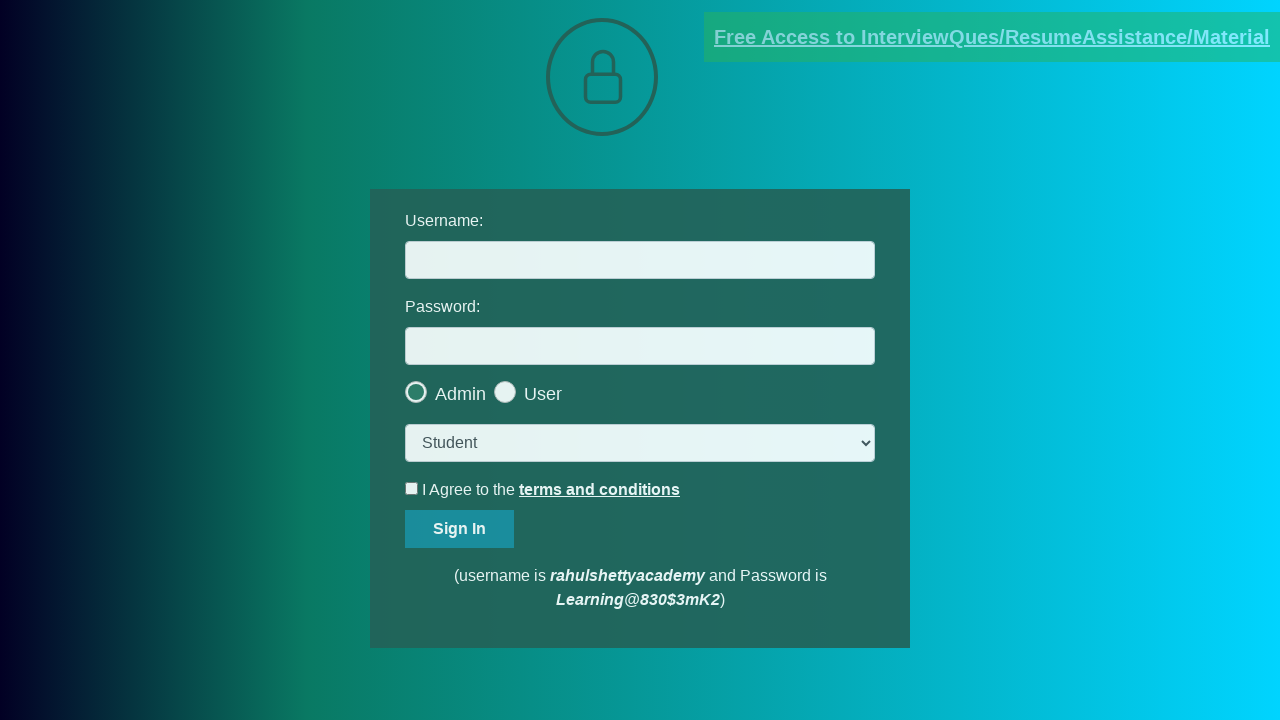

Selected 'consult' option from dropdown on select.form-control
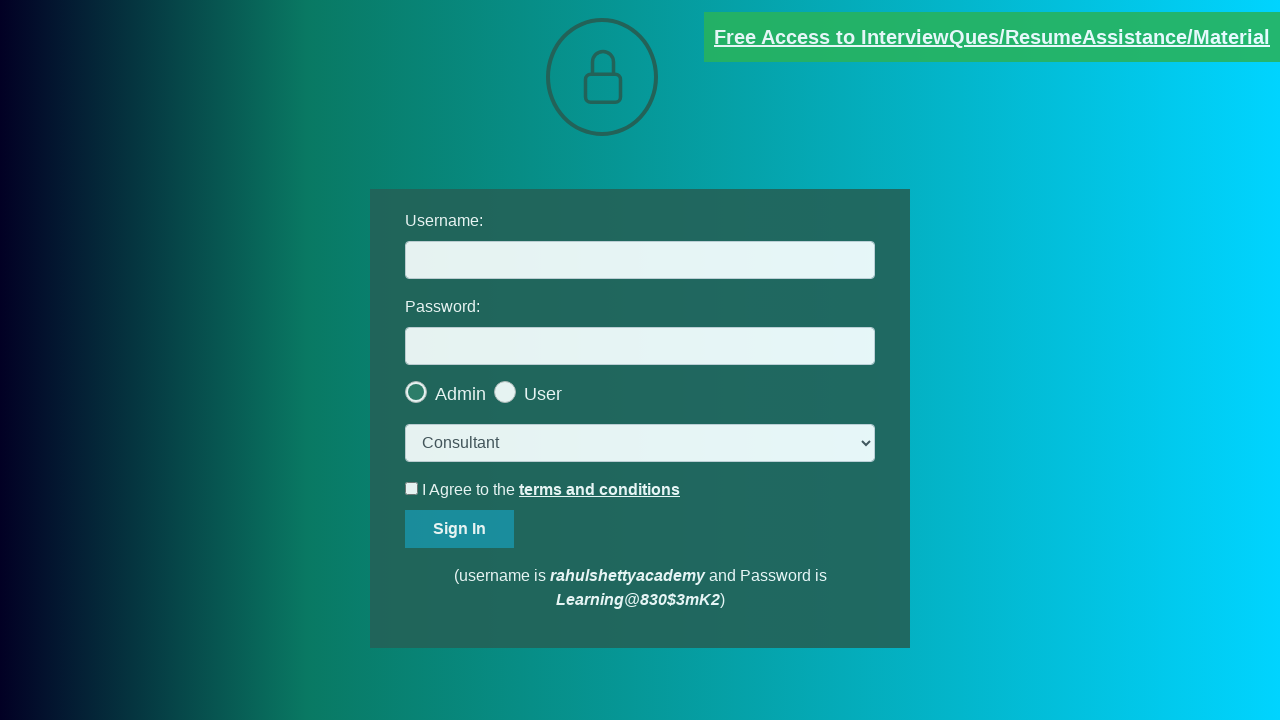

Clicked the last radio button at (528, 394) on .customradio >> nth=-1
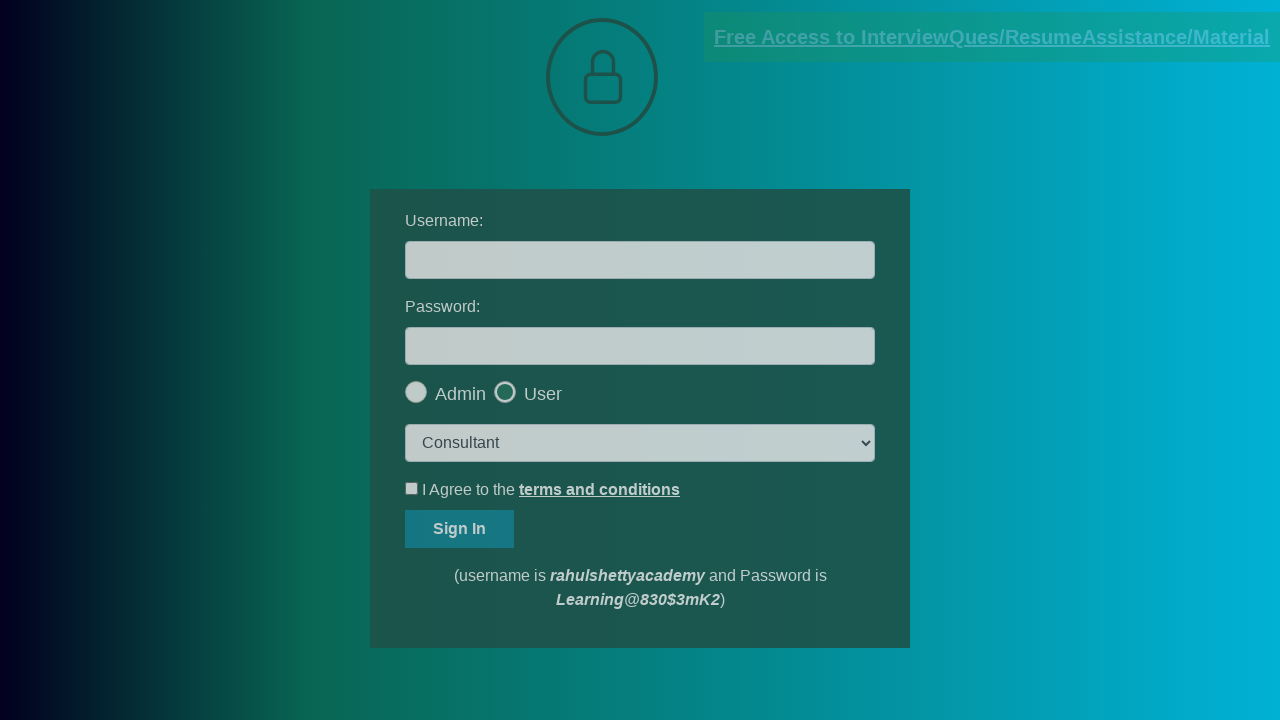

Clicked okay button on modal at (698, 144) on #okayBtn
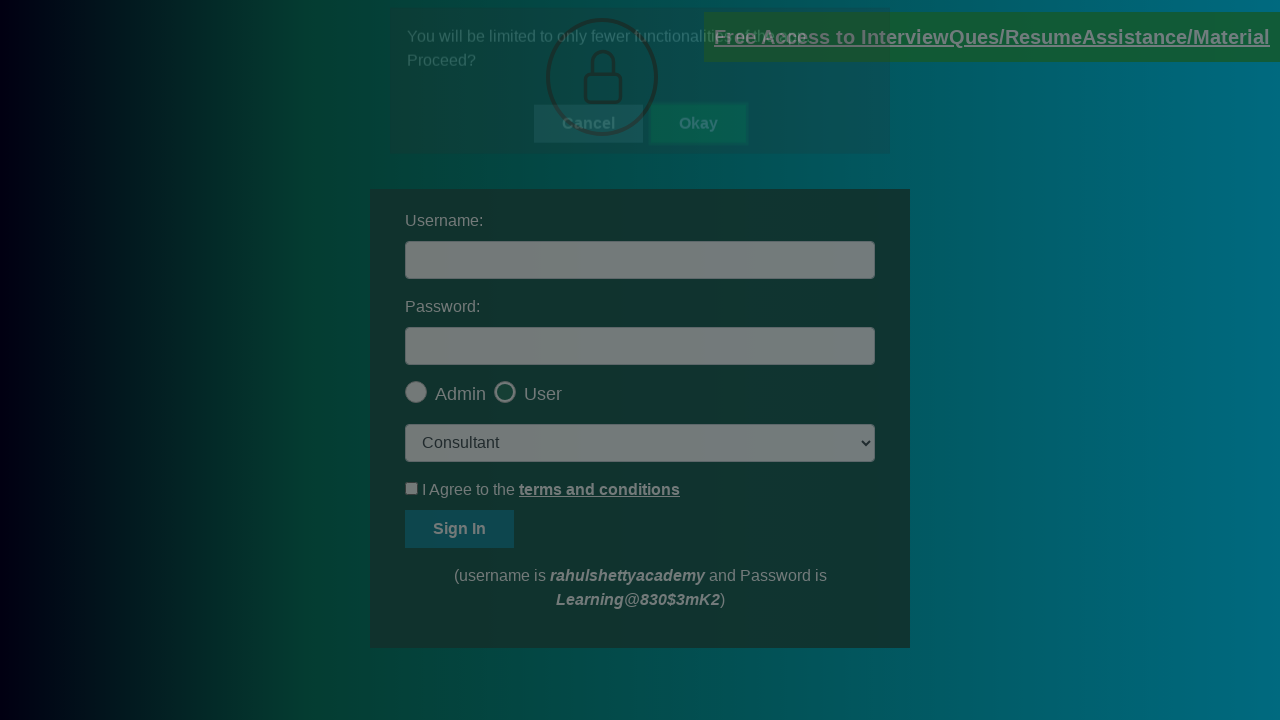

Verified that the last radio button is checked
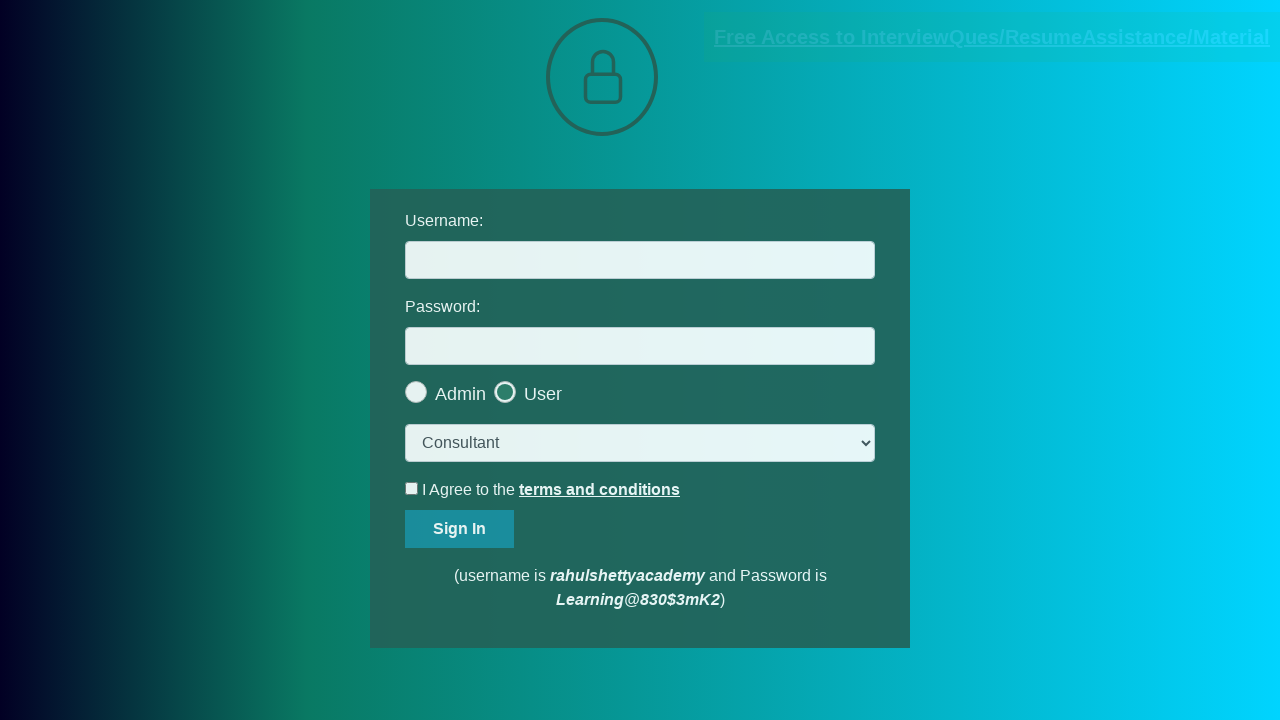

Clicked the terms checkbox at (412, 488) on #terms
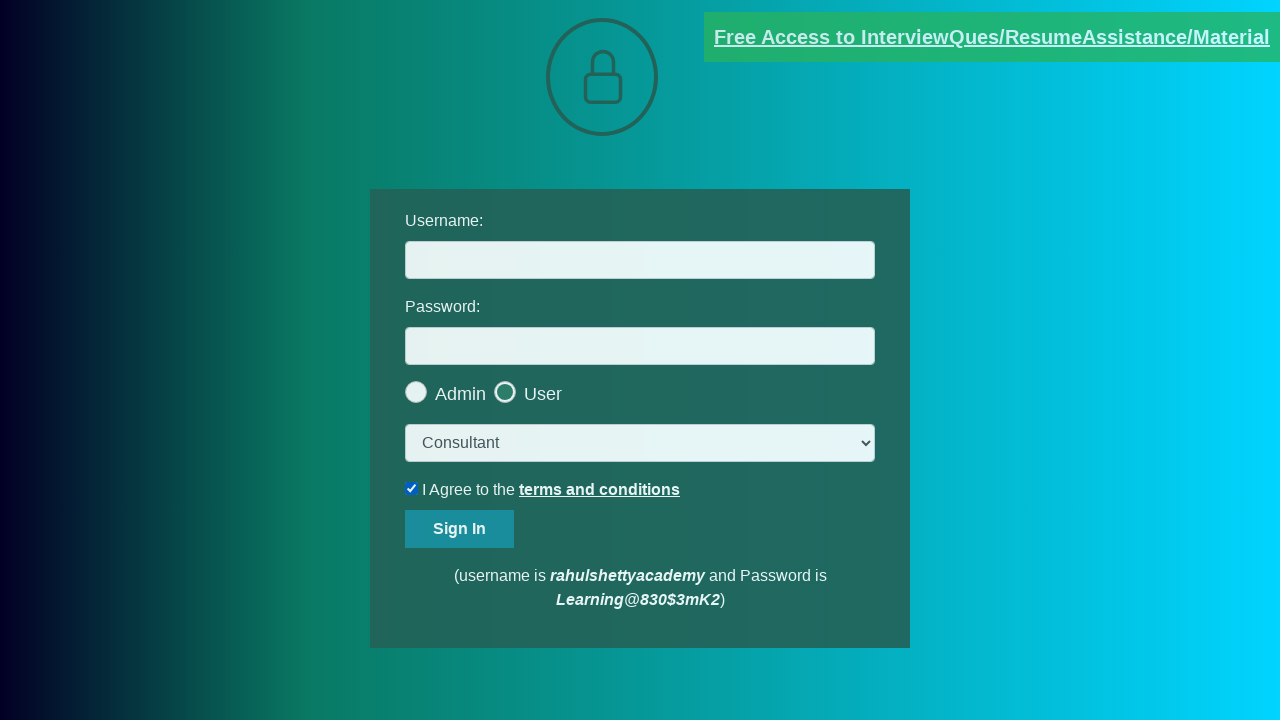

Verified that the terms checkbox is checked
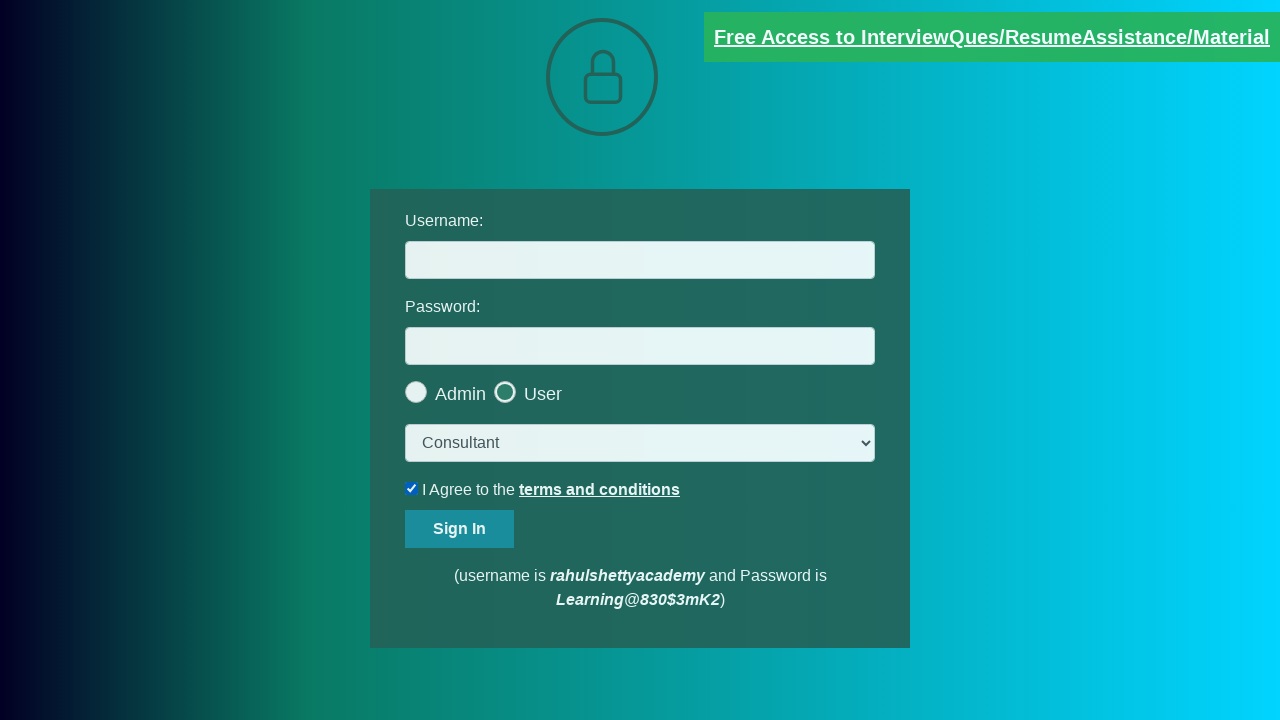

Unchecked the terms checkbox at (412, 488) on #terms
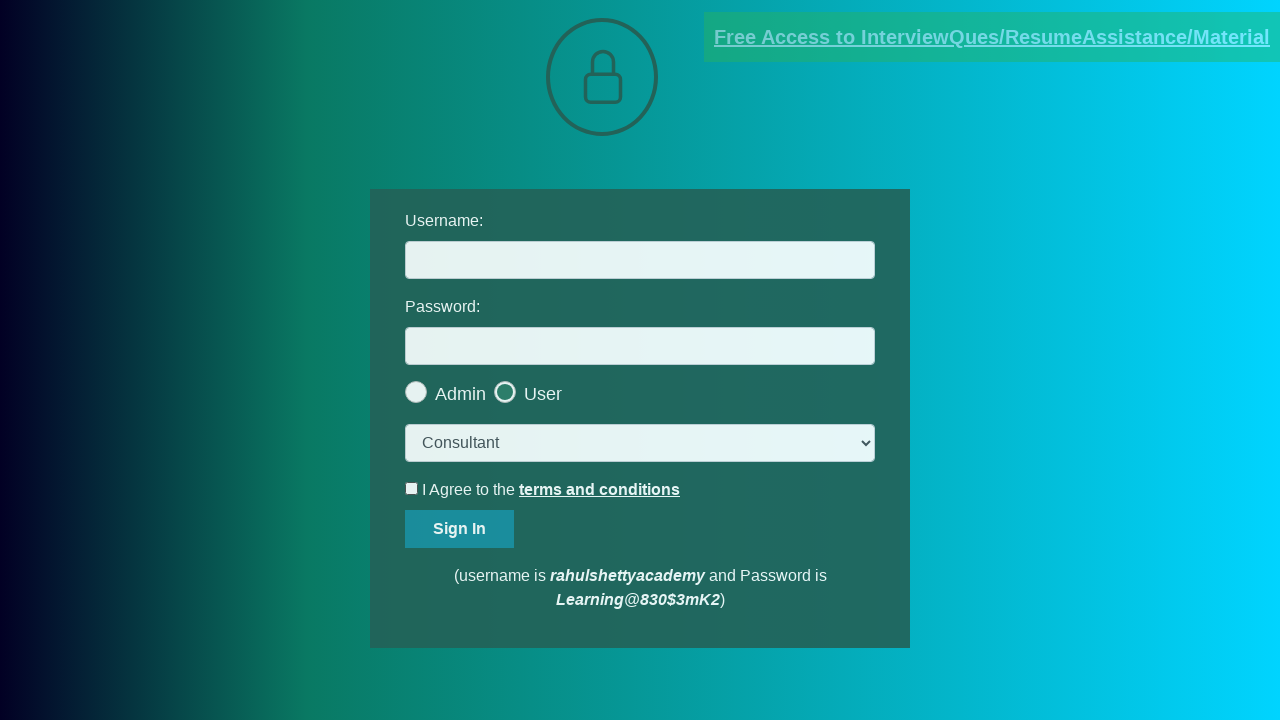

Verified that the document link has the 'blinkingText' class attribute
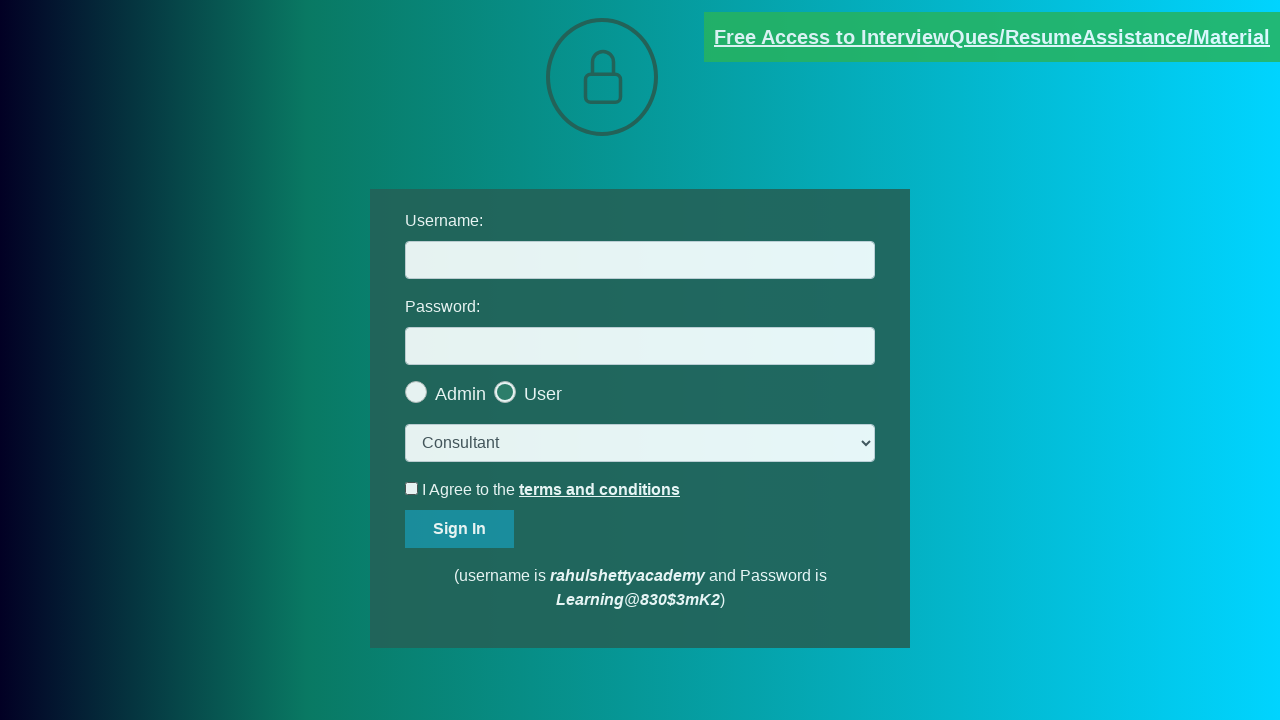

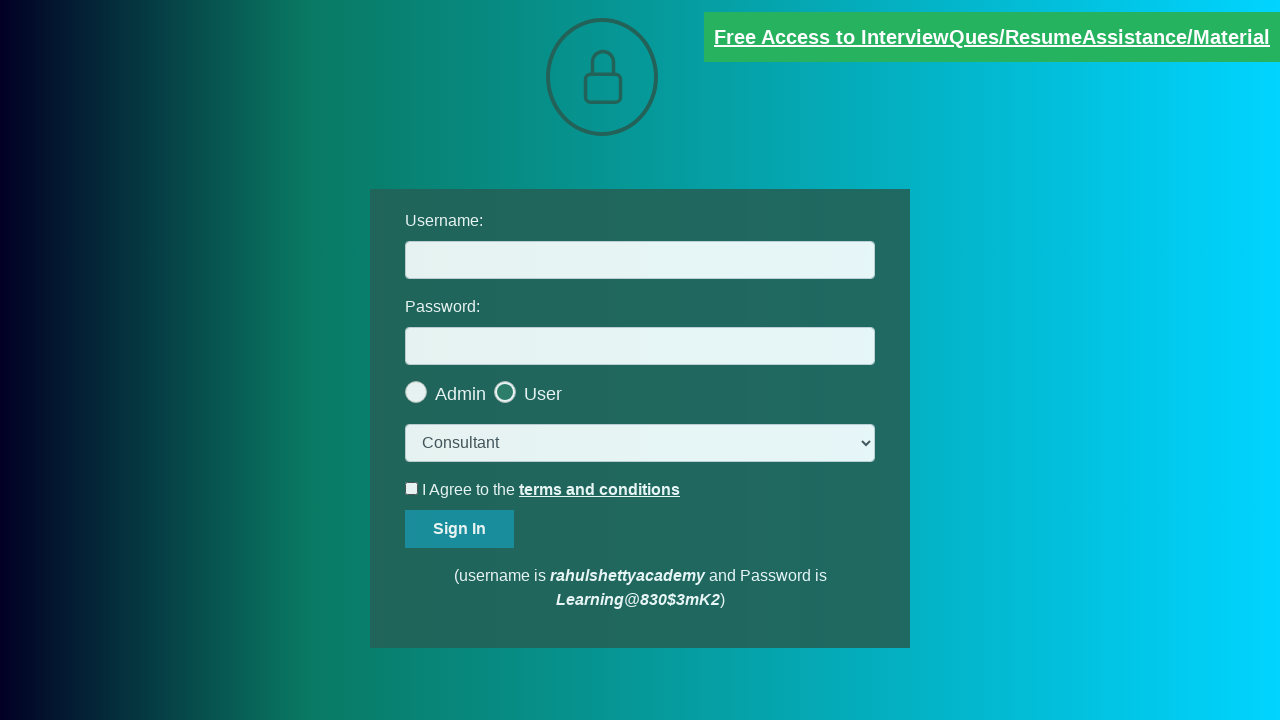